Tests that the course outline section contains multiple list items using CSS selector

Starting URL: https://www.training360.com/tesztautomatizalas-selenium-webdriverrel-pythonban-tanfolyam-swd-python

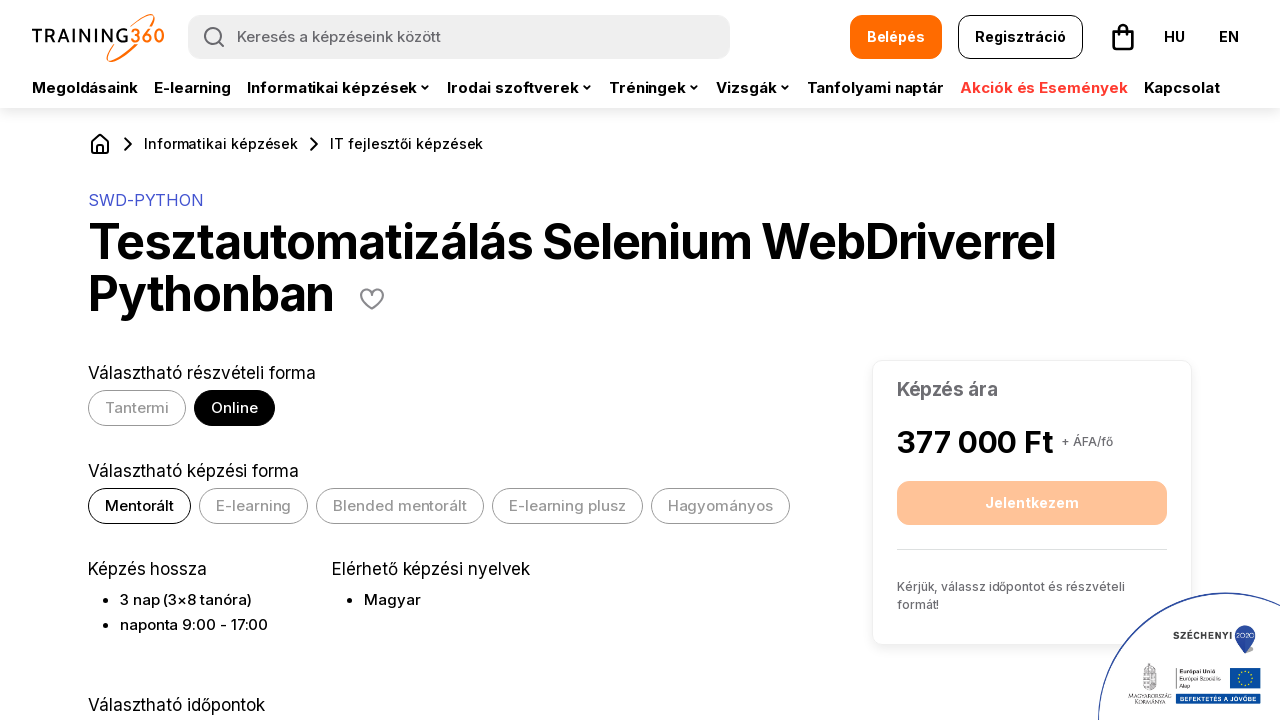

Located course outline list items using CSS selector '#Outline li'
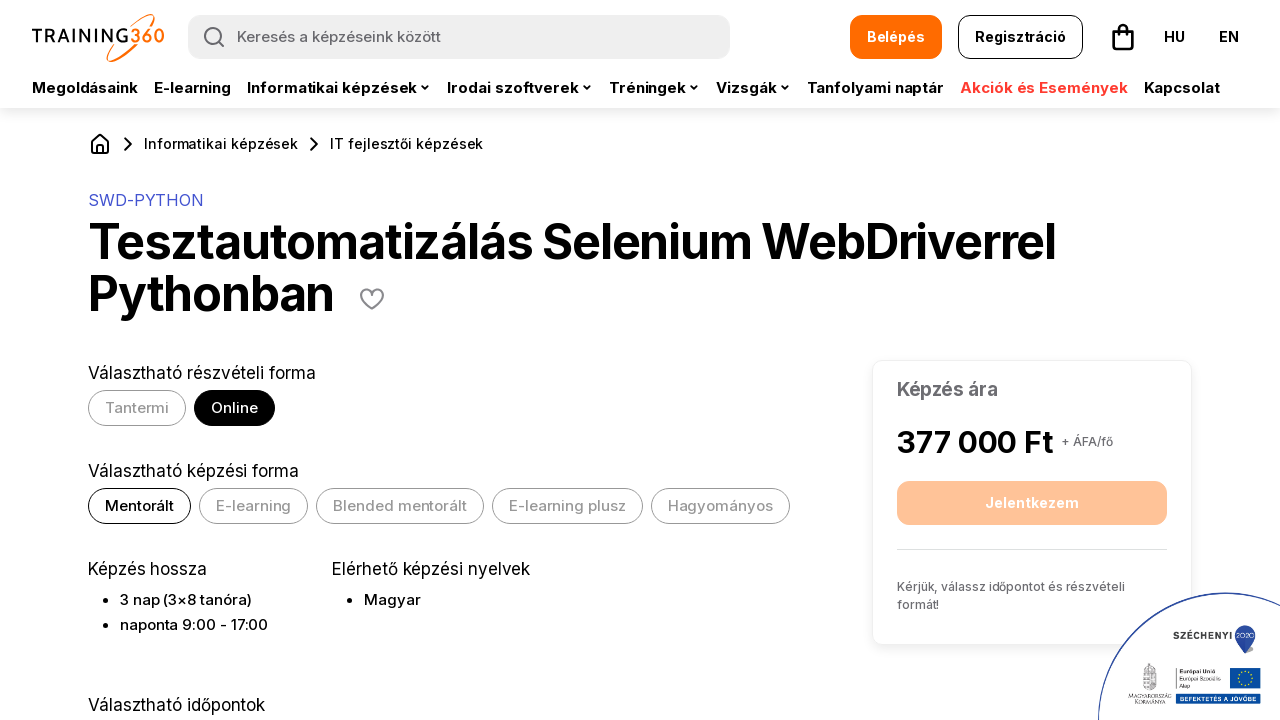

Waited for first outline item to be visible
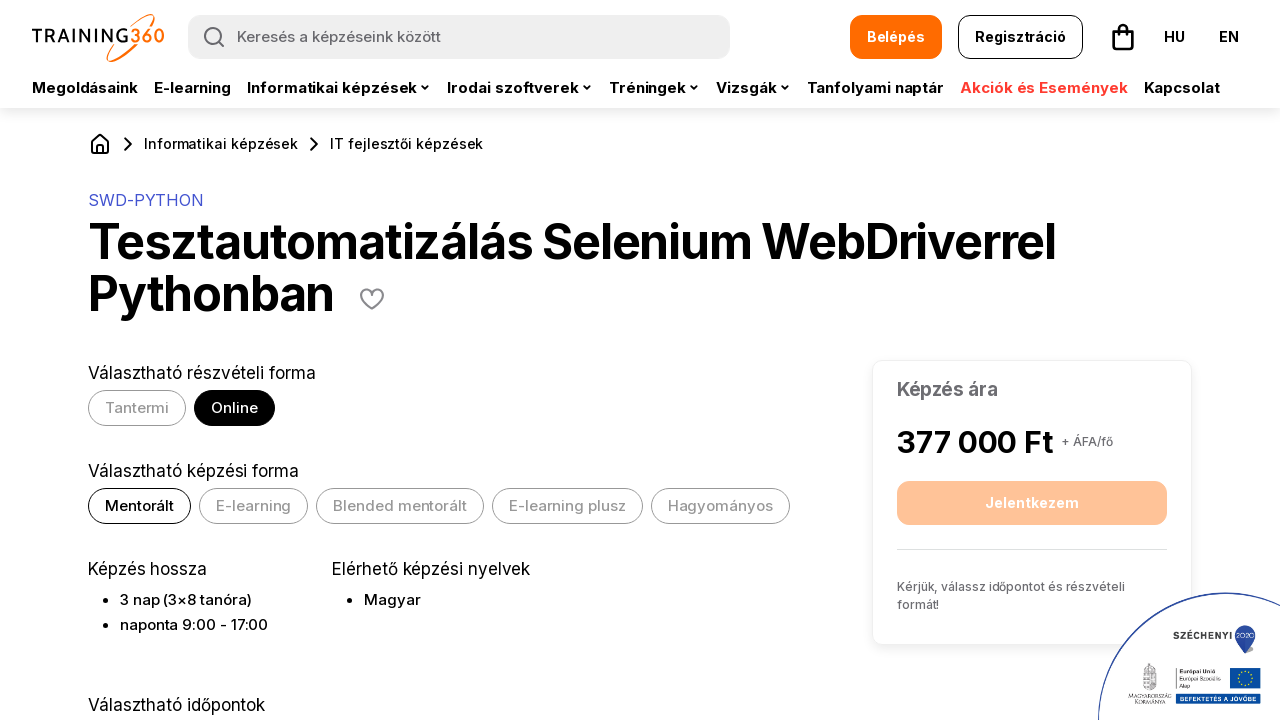

Counted outline items: 45 items found
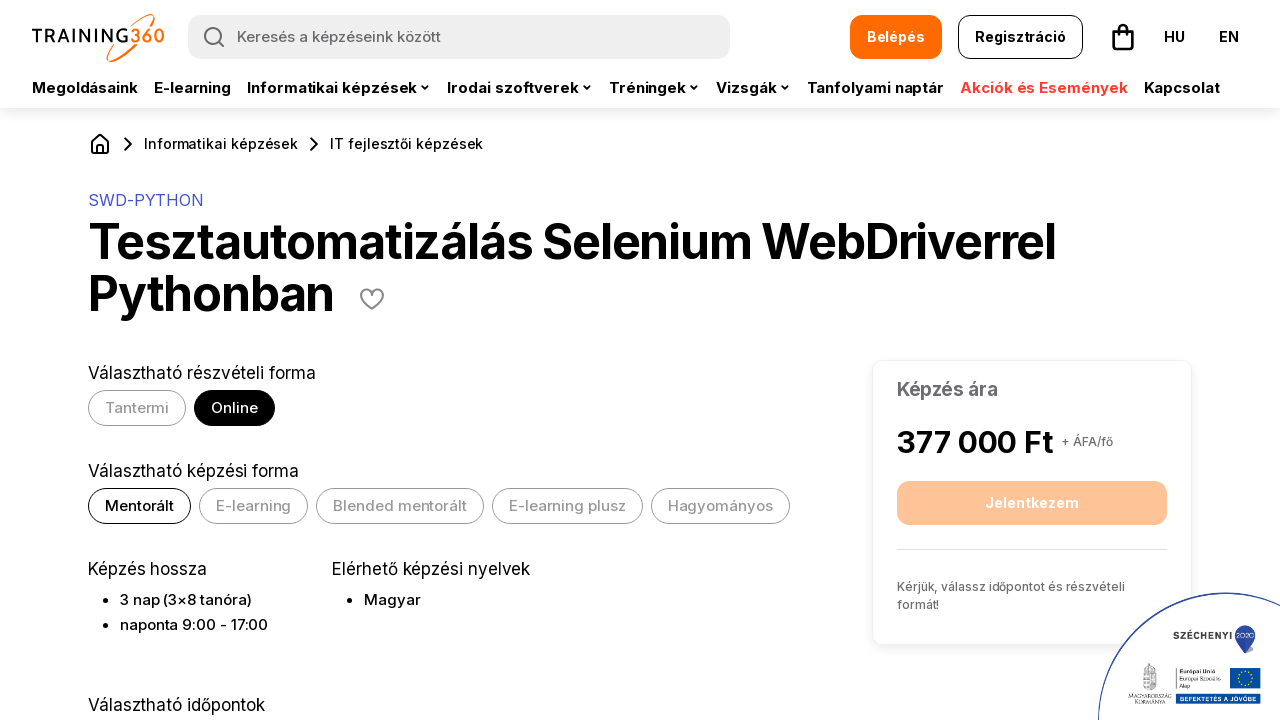

Verified that course outline contains more than 10 list items
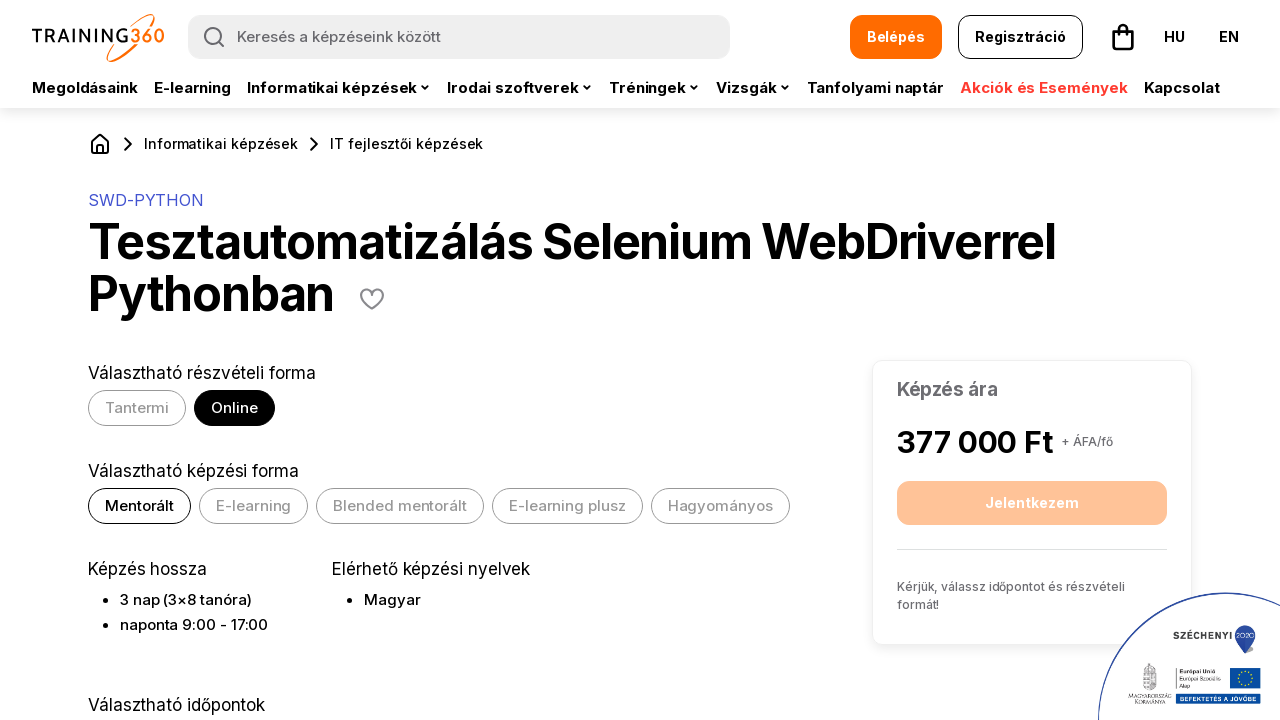

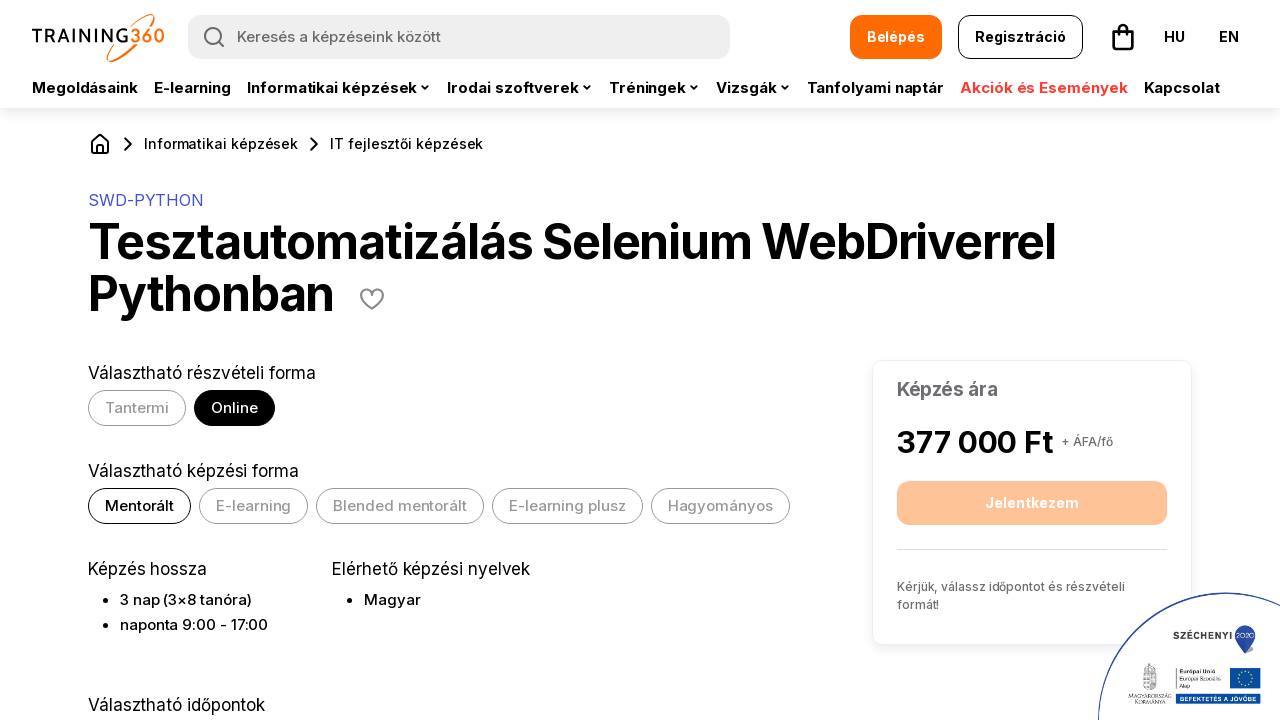